Tests the multiple color autocomplete input by entering multiple colors (Red, Blue, Green) and selecting them from the autocomplete suggestions.

Starting URL: https://demoqa.com/auto-complete

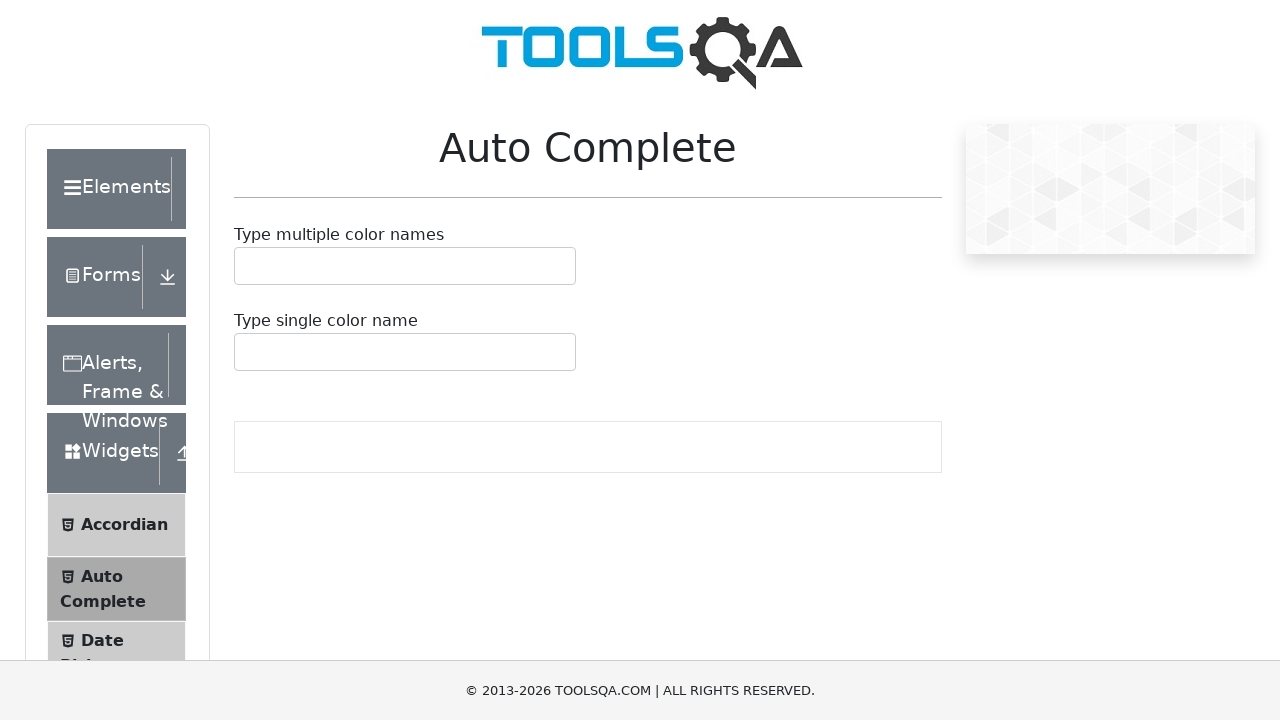

Clicked multiple autocomplete input field at (247, 266) on #autoCompleteMultipleInput
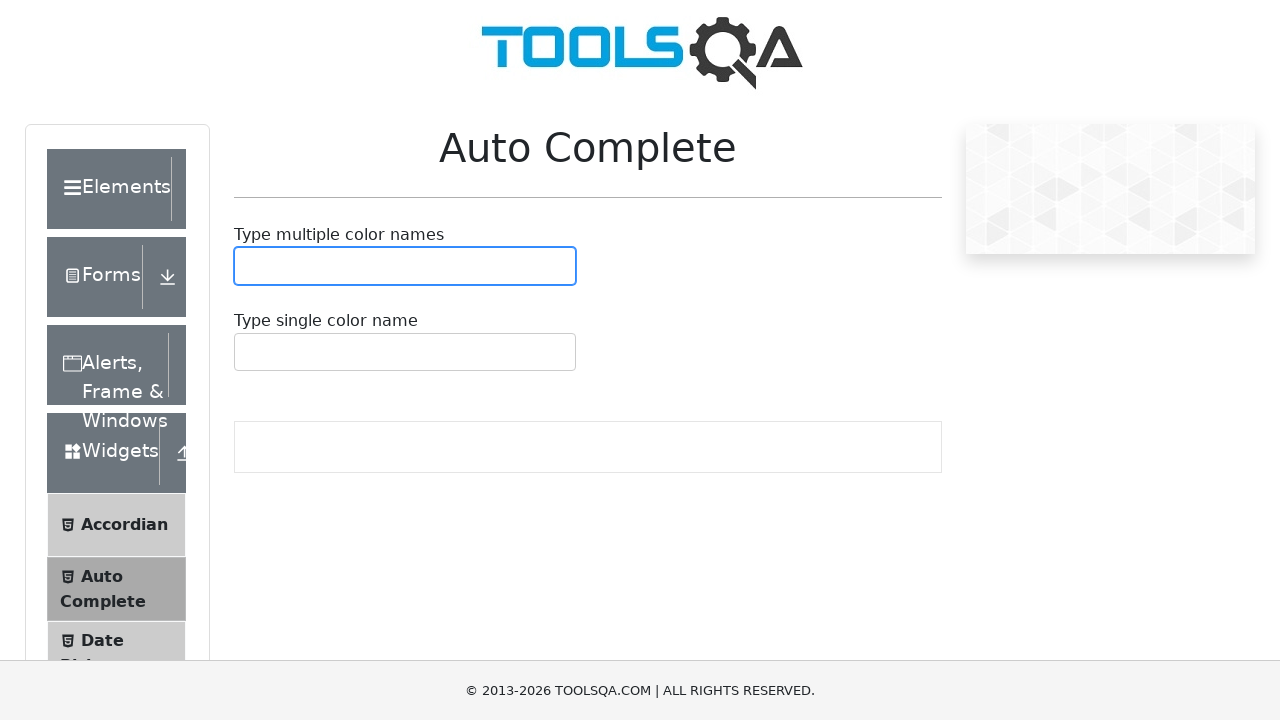

Typed 'Red' into autocomplete field on #autoCompleteMultipleInput
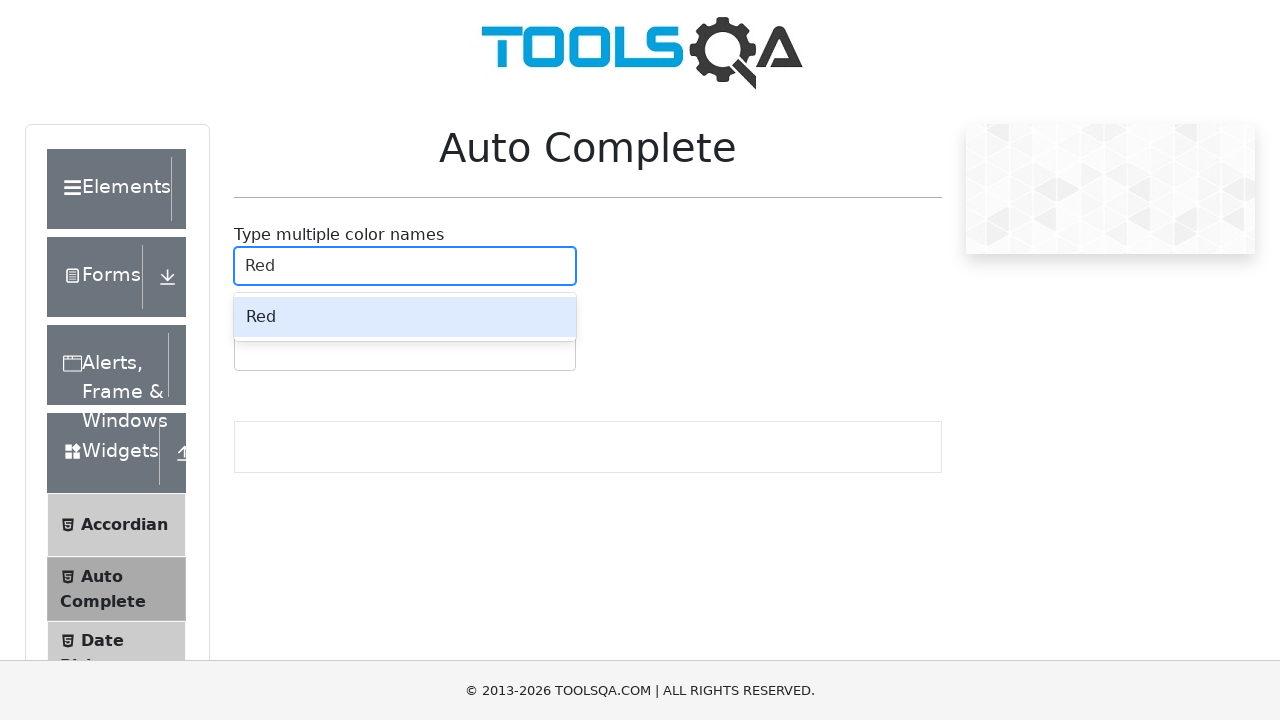

Waited for autocomplete suggestions to appear
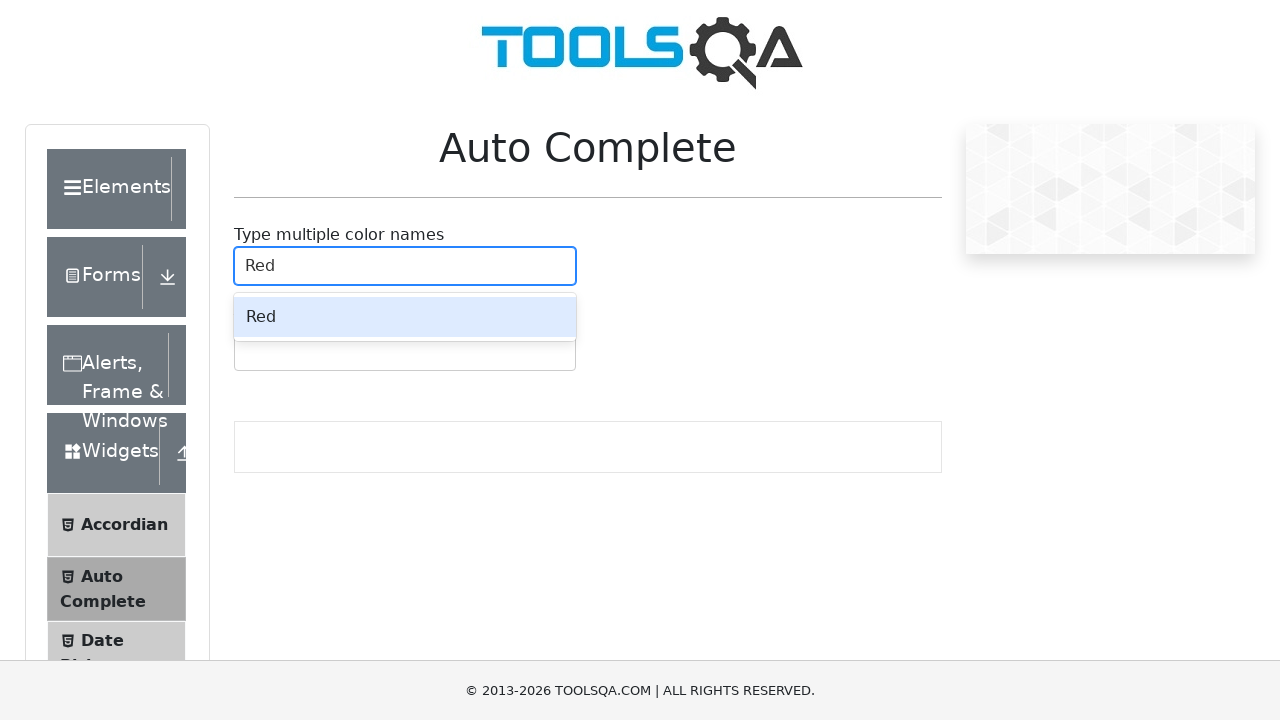

Selected 'Red' from autocomplete suggestions at (405, 317) on .auto-complete__option:has-text('Red')
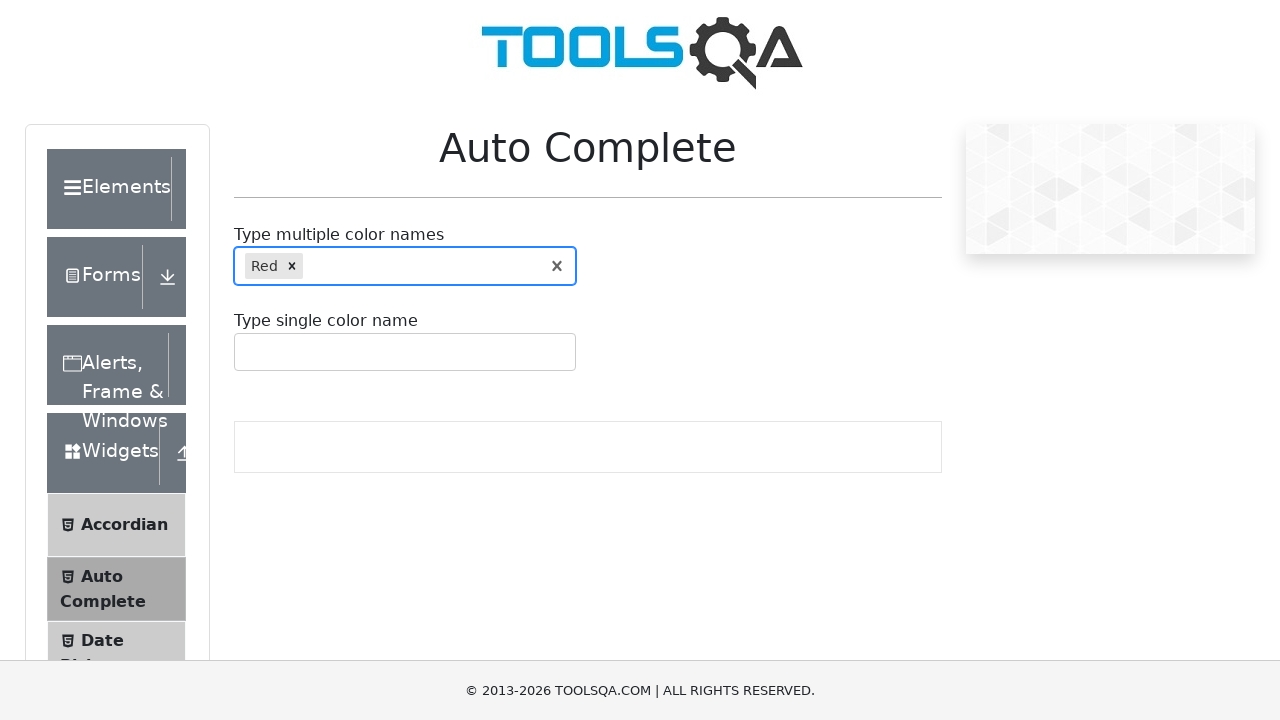

Typed 'Blue' into autocomplete field on #autoCompleteMultipleInput
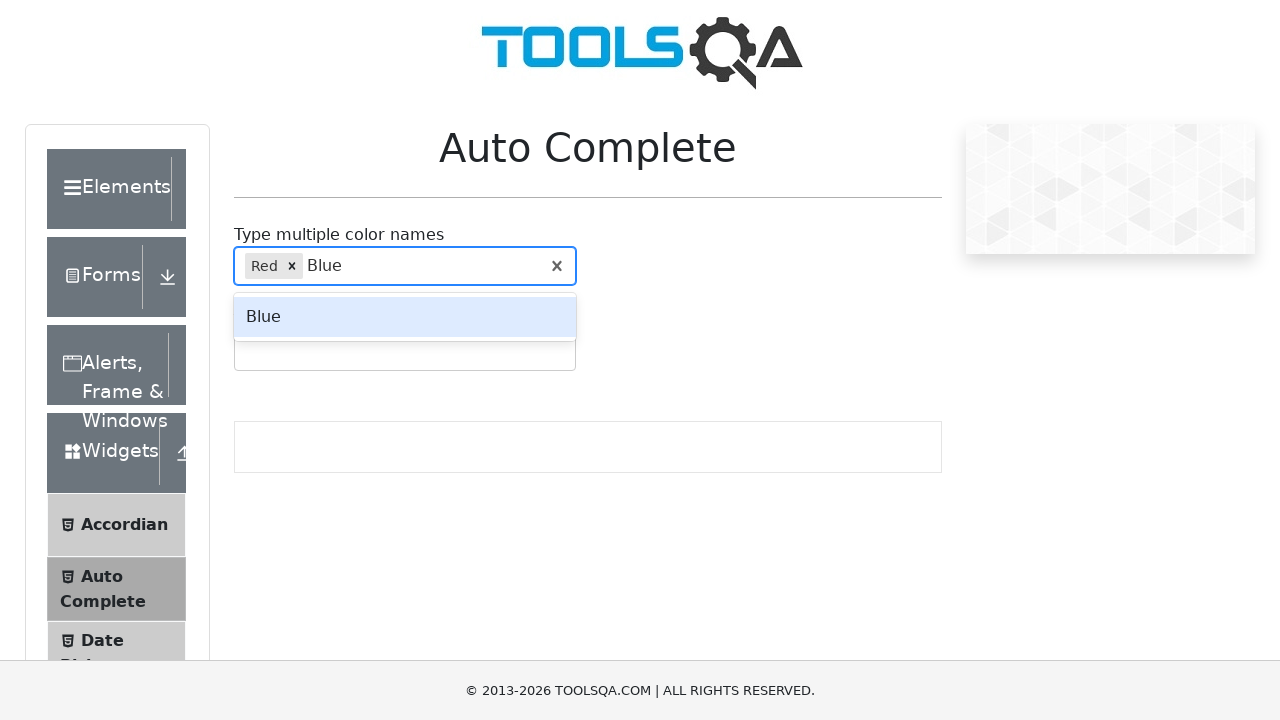

Waited for autocomplete suggestions to appear
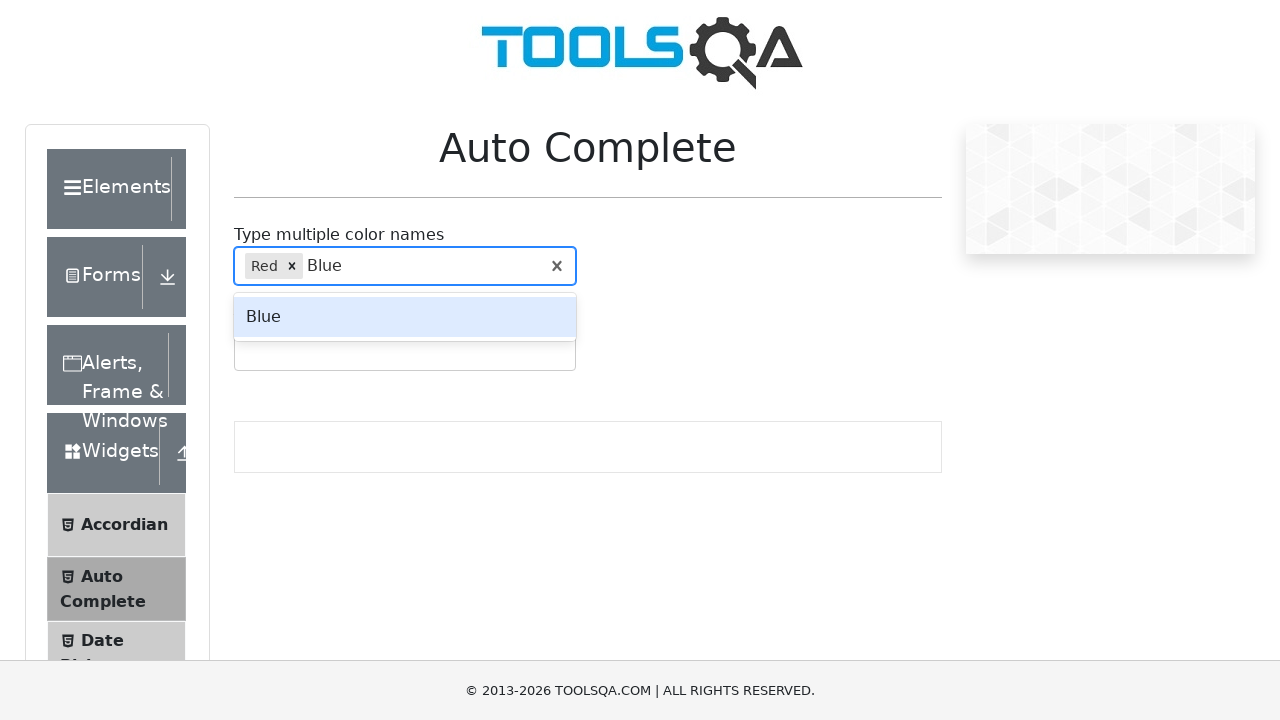

Selected 'Blue' from autocomplete suggestions at (405, 317) on .auto-complete__option:has-text('Blue')
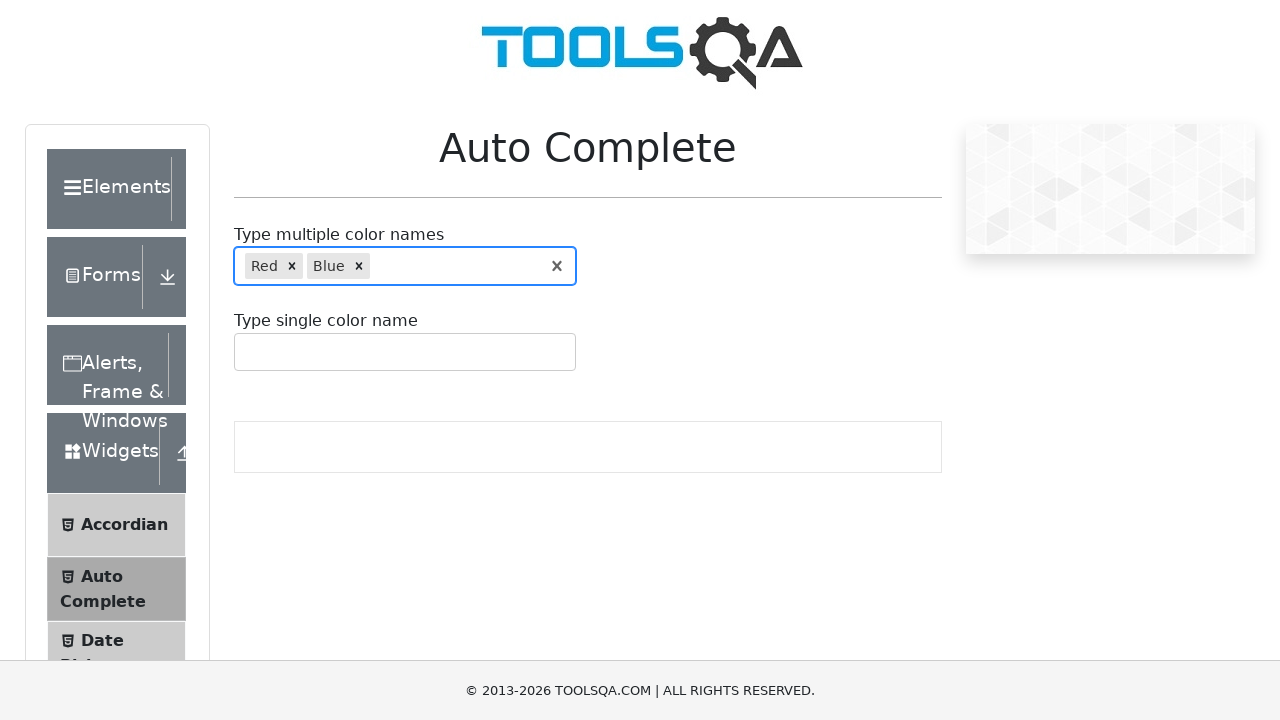

Typed 'Green' into autocomplete field on #autoCompleteMultipleInput
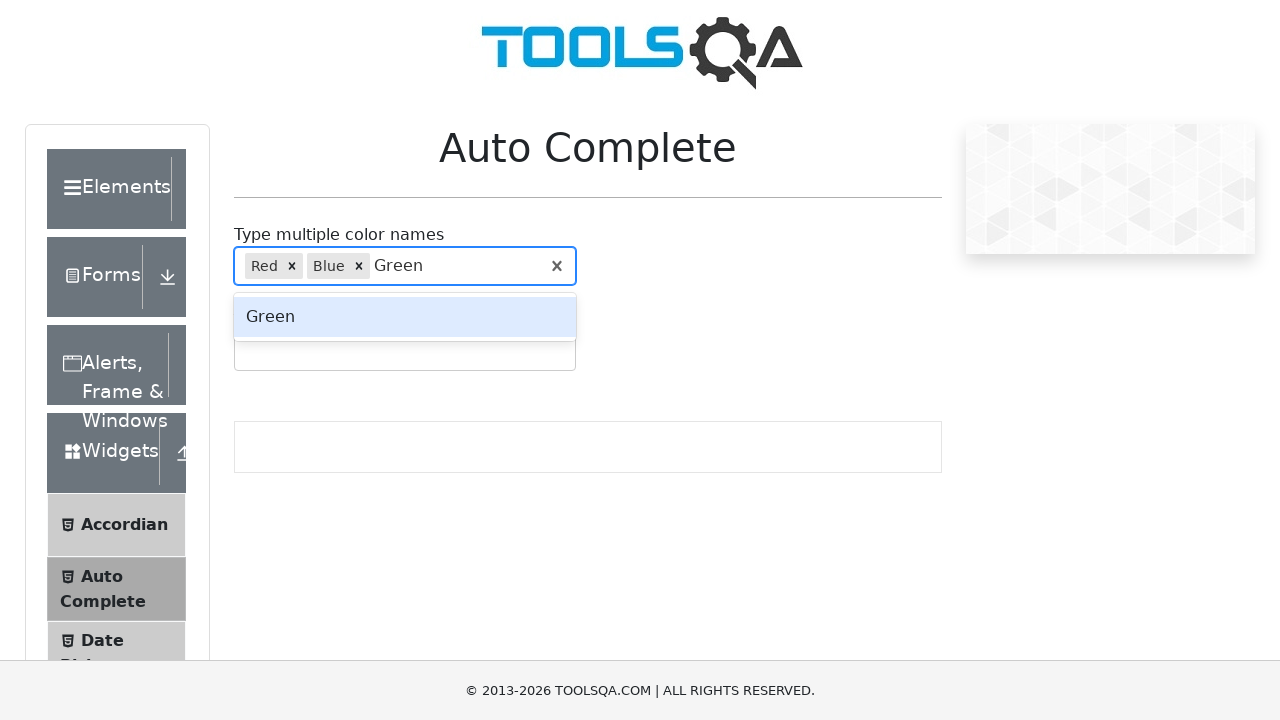

Waited for autocomplete suggestions to appear
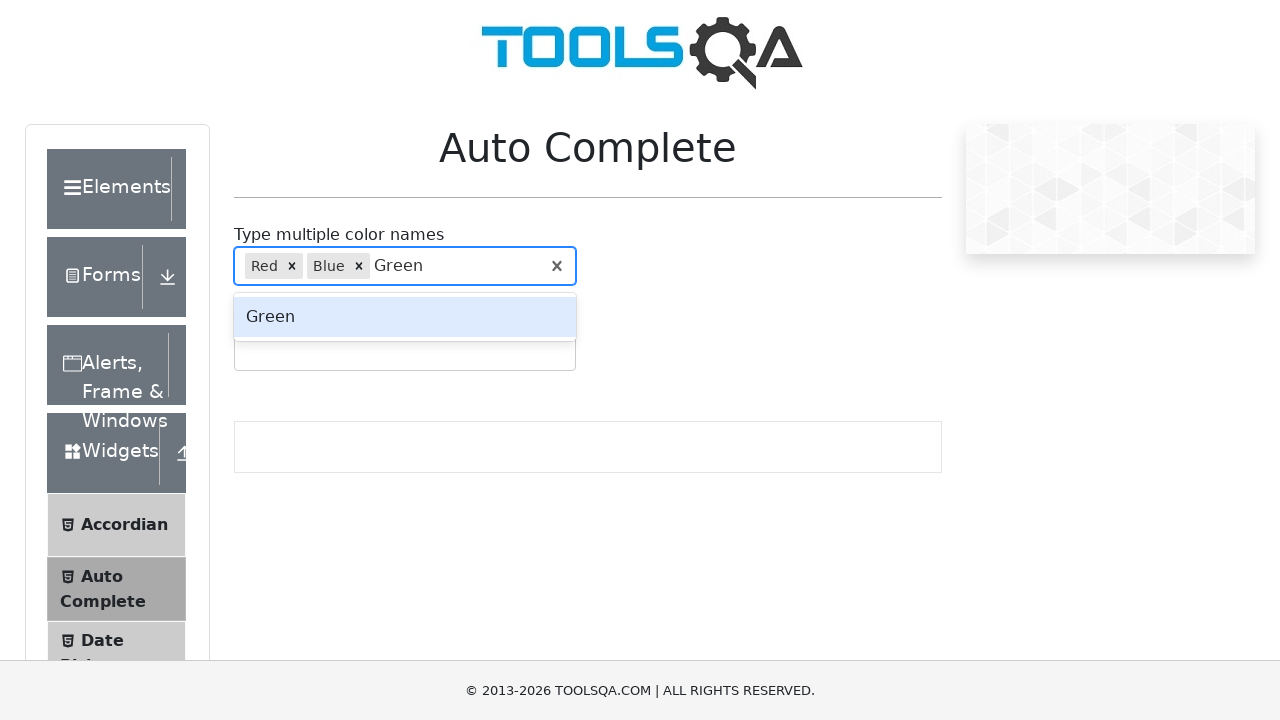

Selected 'Green' from autocomplete suggestions at (405, 317) on .auto-complete__option:has-text('Green')
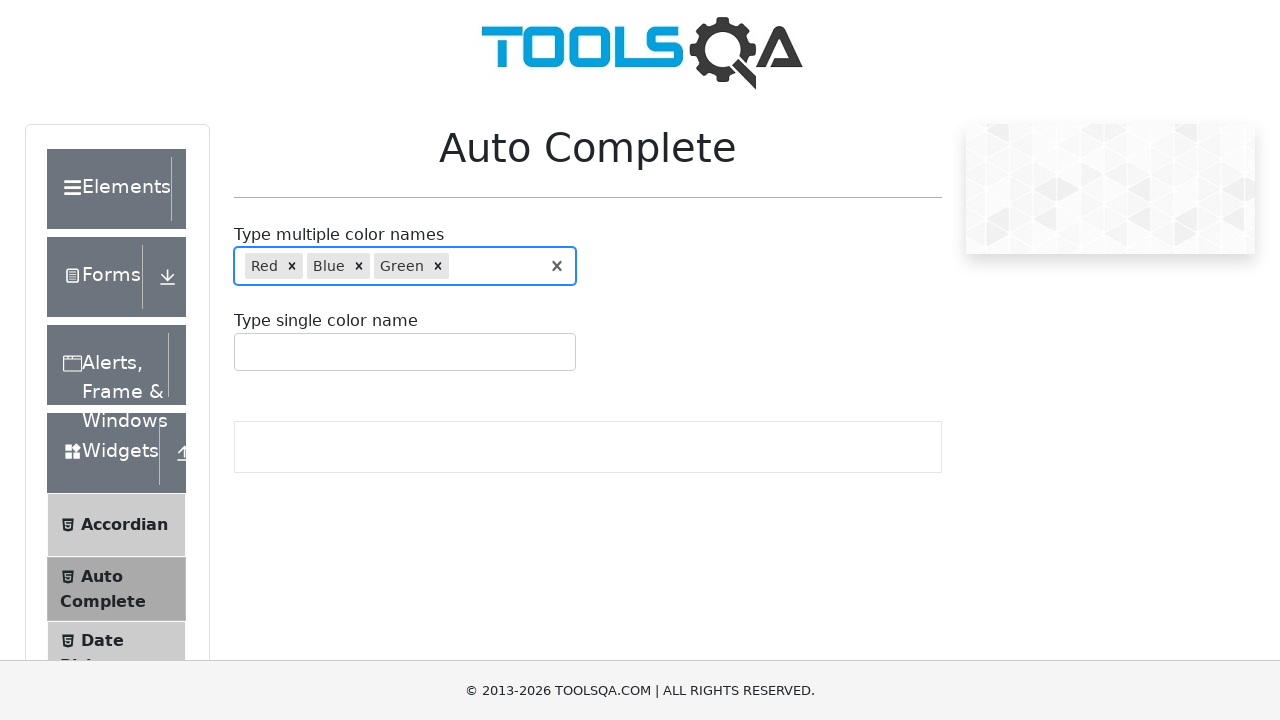

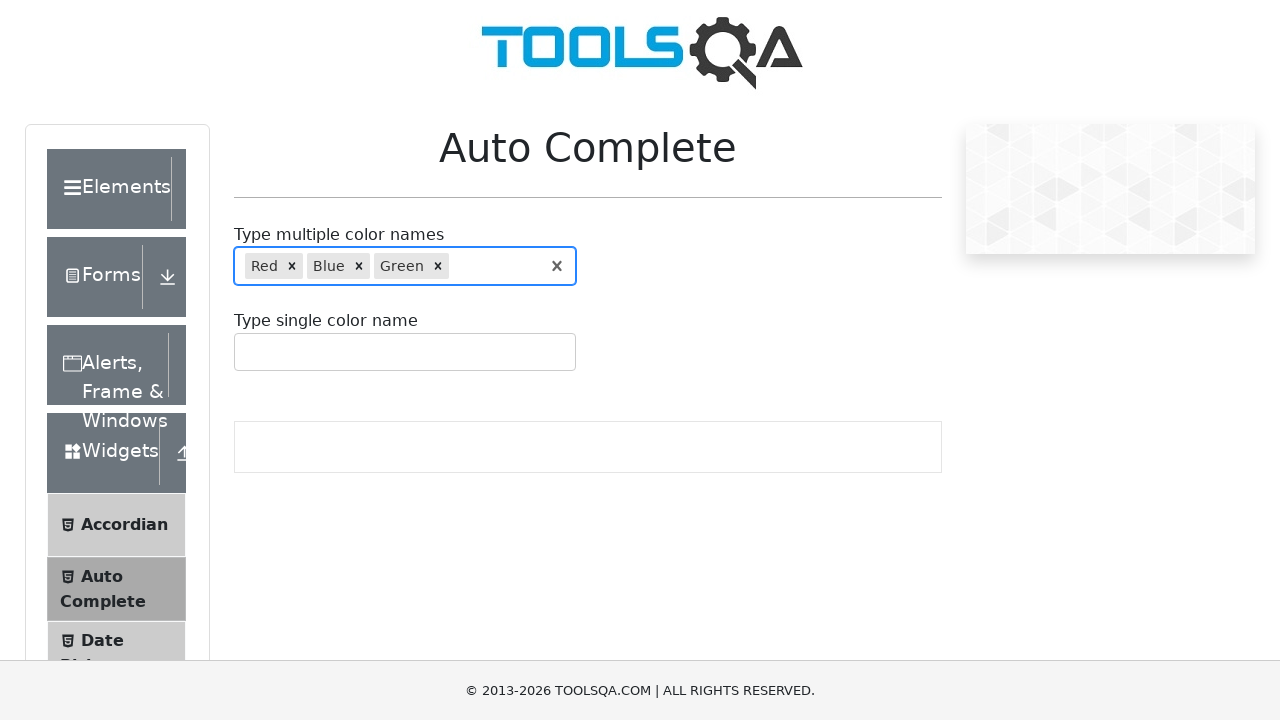